Tests drag and drop functionality within an iframe by switching to the iframe context and dragging an element to a droppable target.

Starting URL: https://jqueryui.com/droppable/

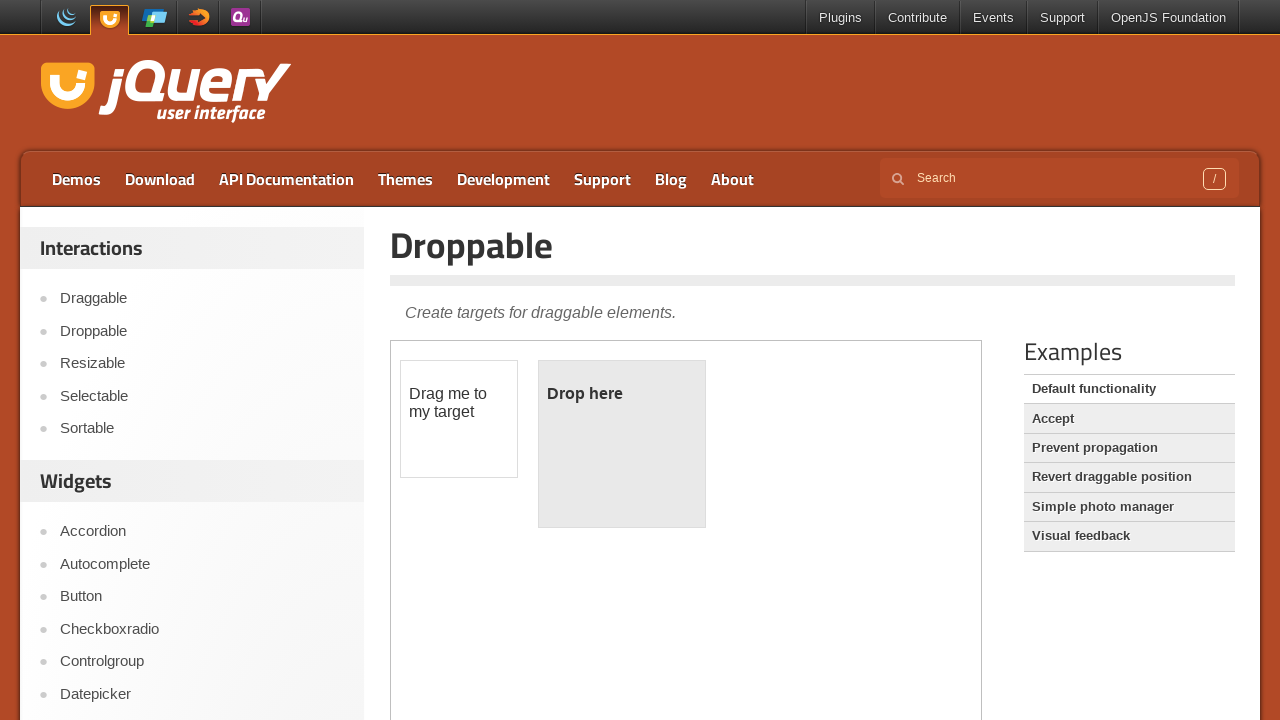

Located iframe with demo-frame class
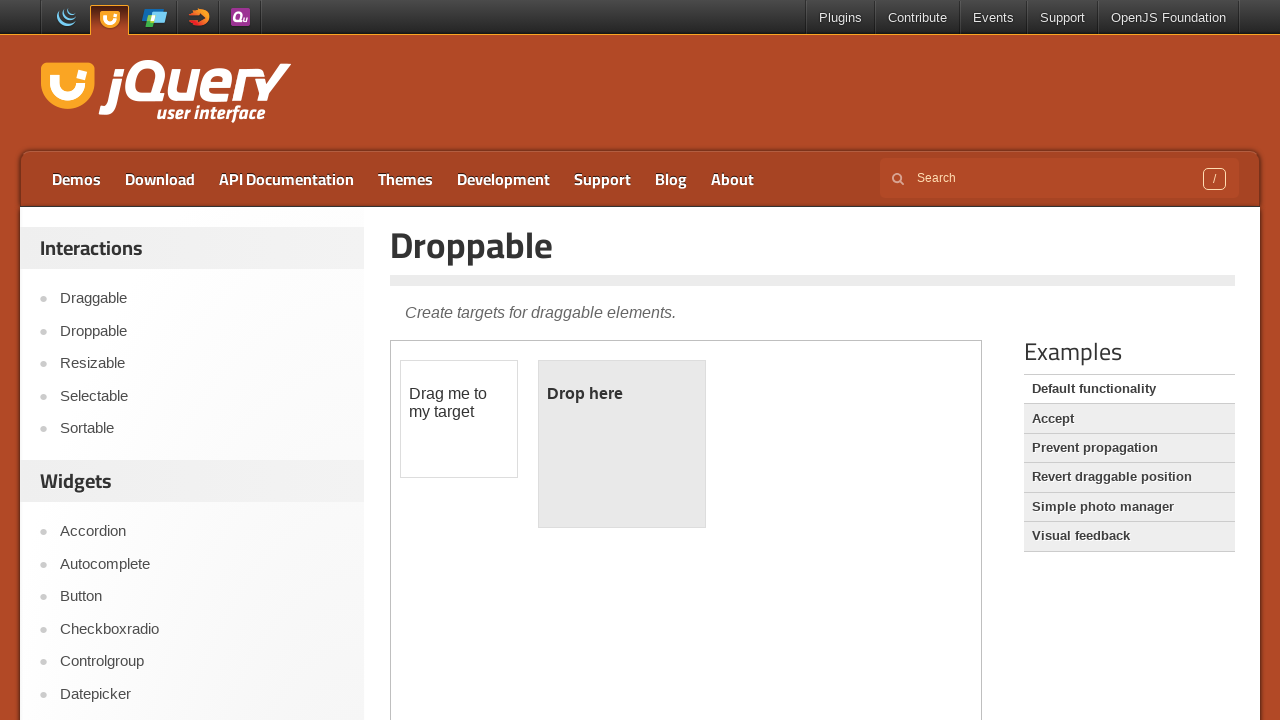

Located draggable element with id 'draggable' within iframe
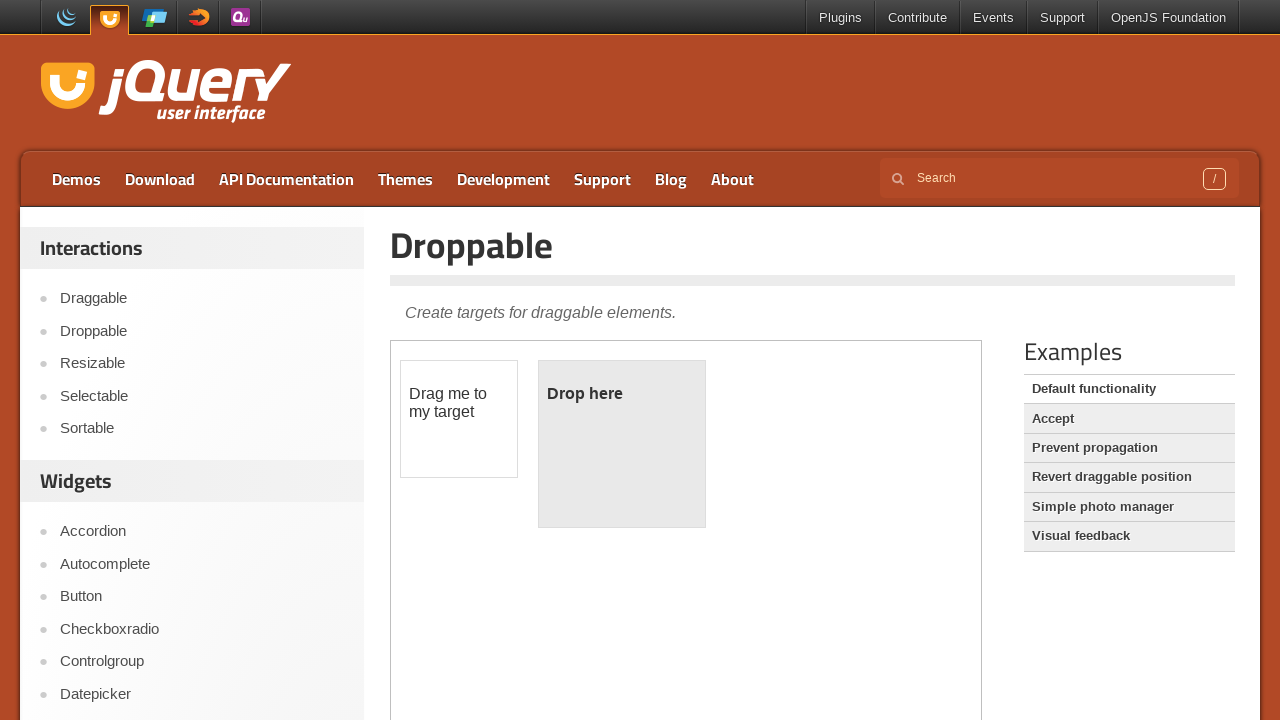

Located droppable target with id 'droppable' within iframe
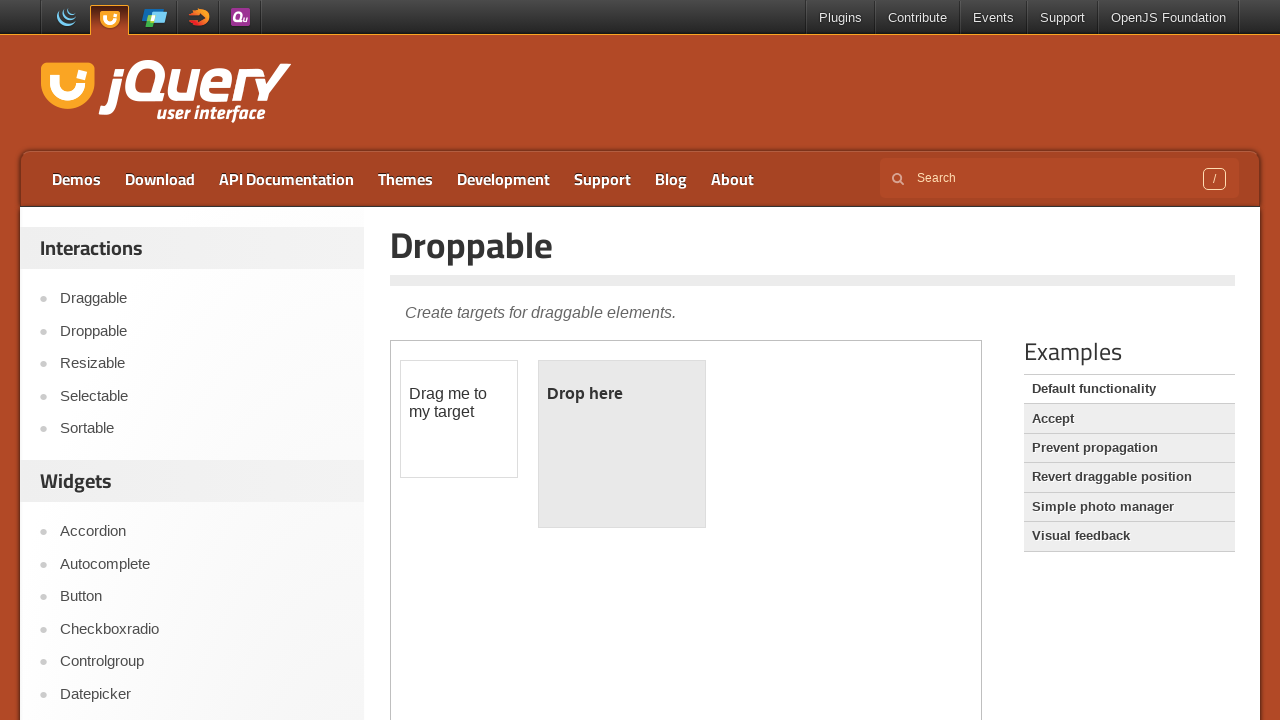

Dragged element to droppable target at (622, 444)
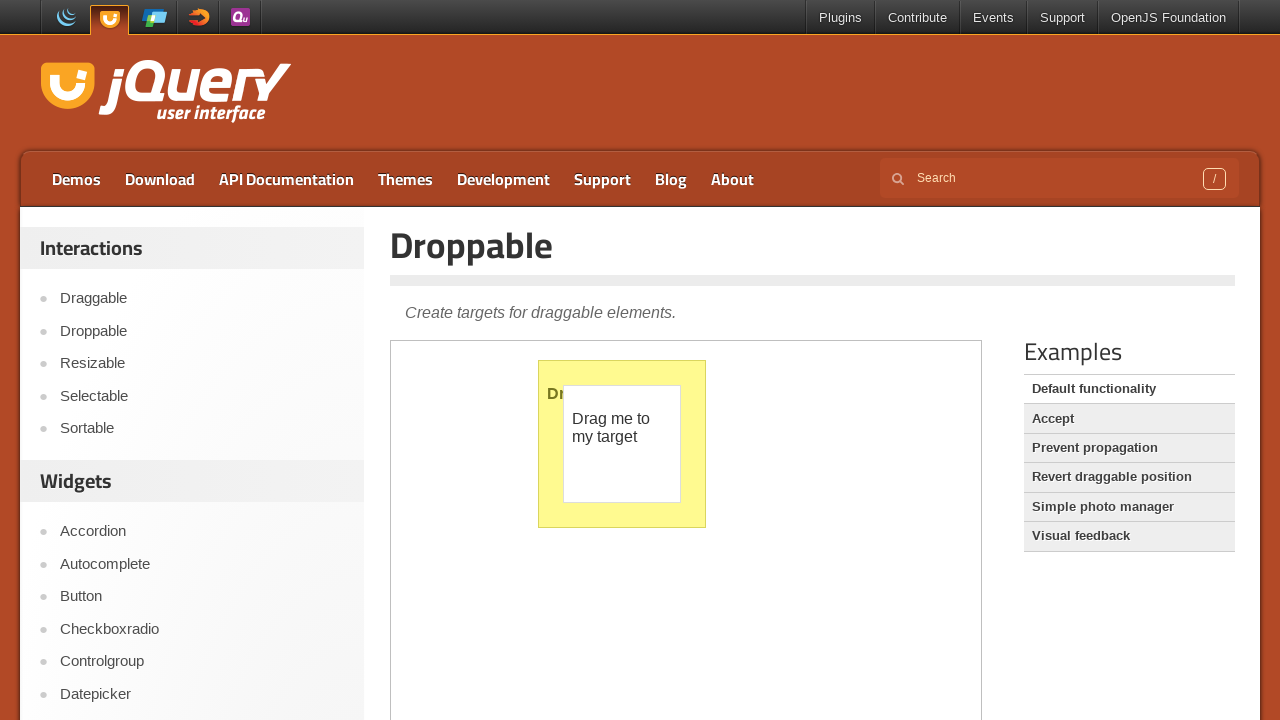

Waited 1 second to observe drag and drop result
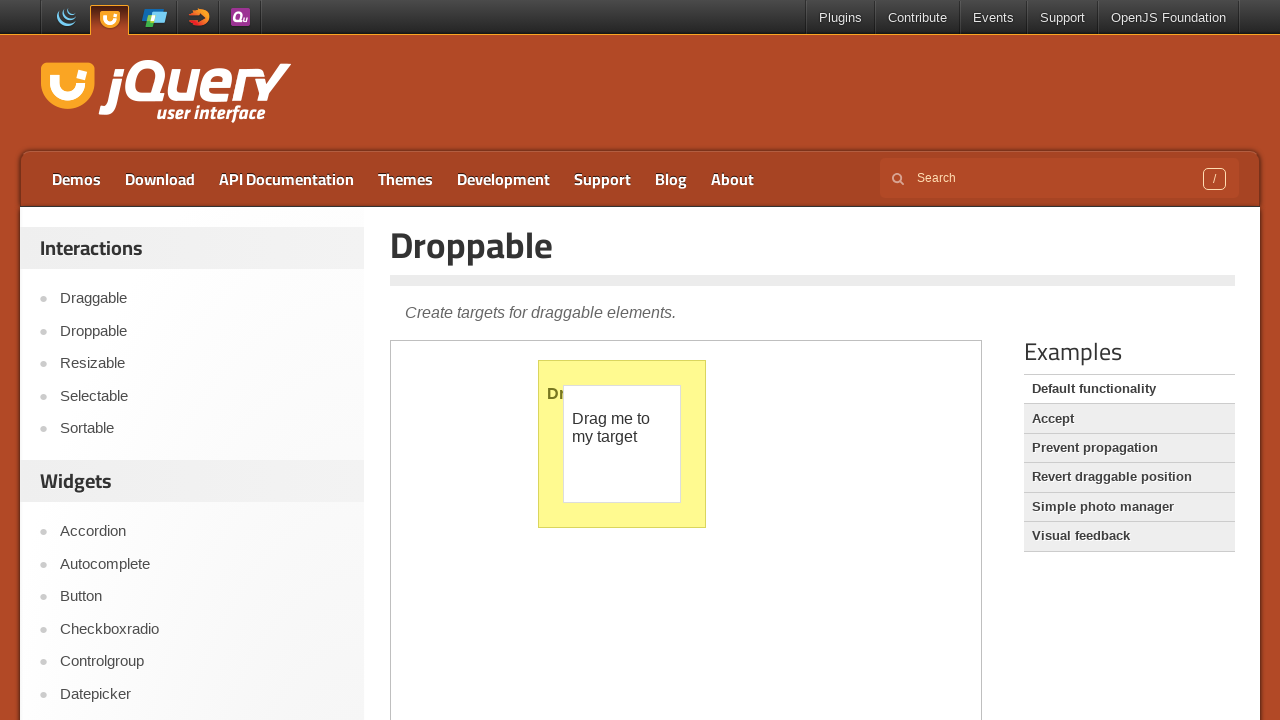

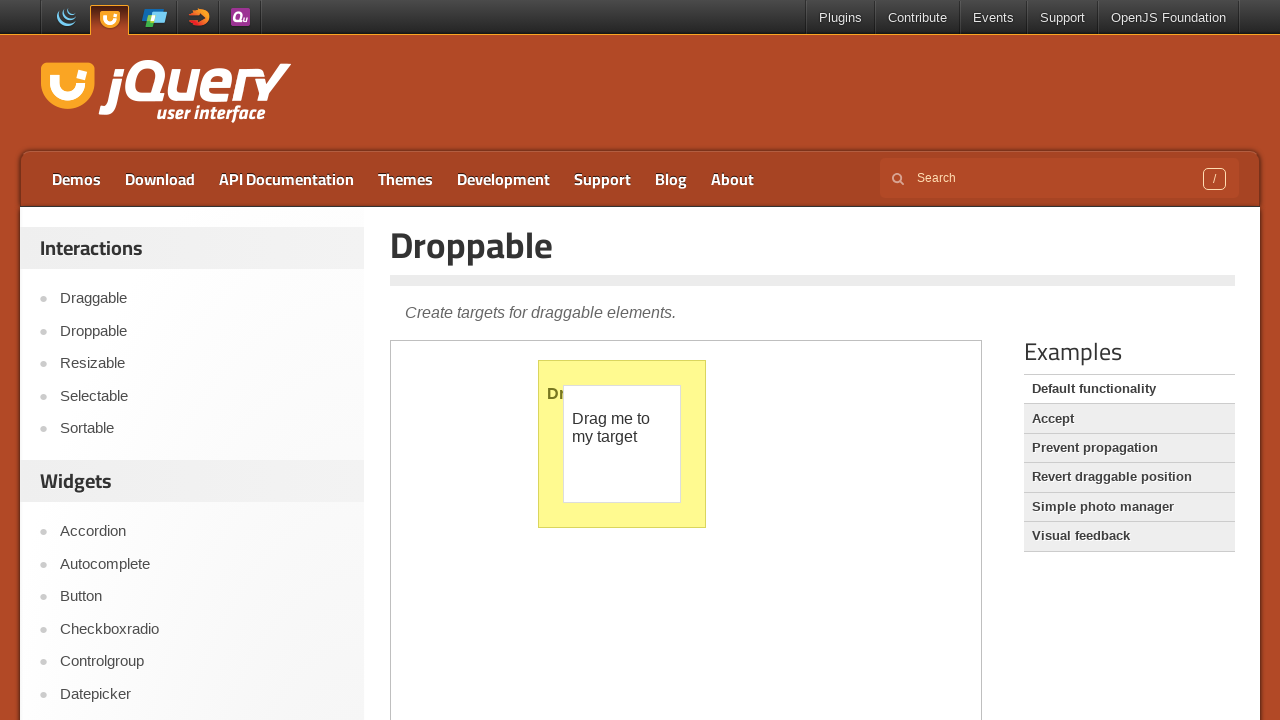